Tests various element location strategies on a specific link element using ID, link text, name, partial link text, tag name, CSS selector, and XPath.

Starting URL: https://www.ultimateqa.com/simple-html-elements-for-automation/

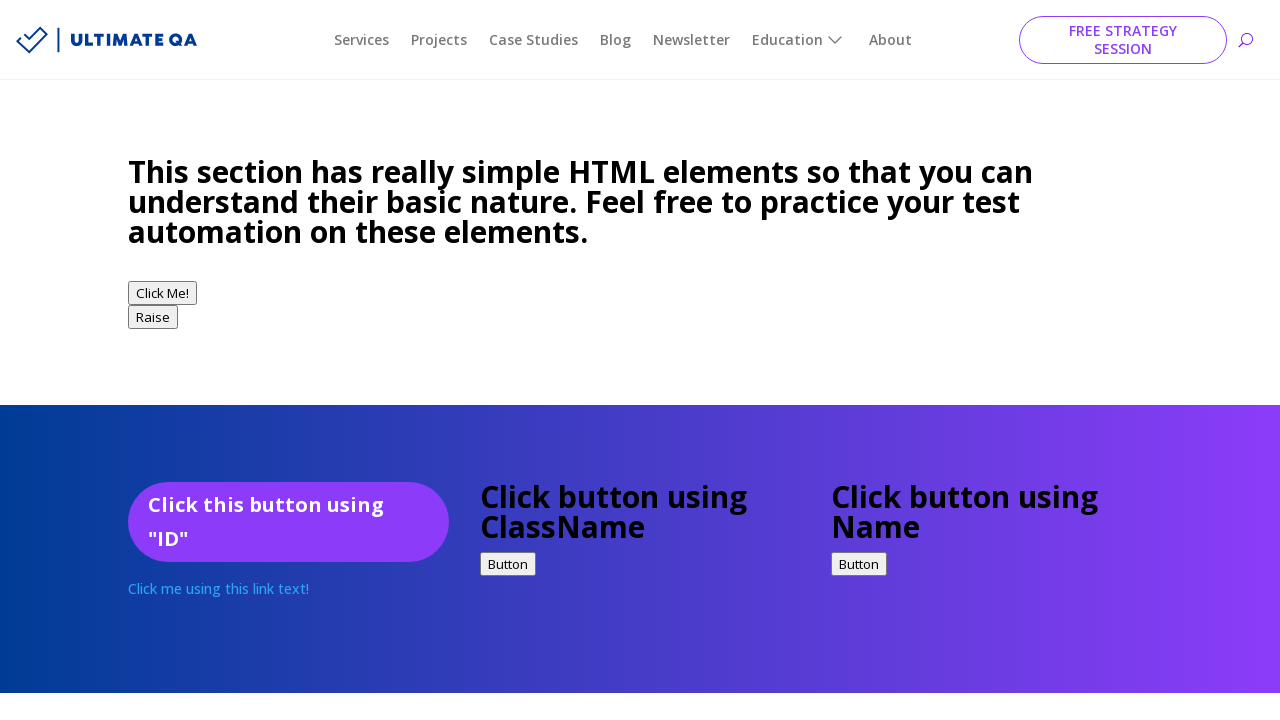

Navigated to the Simple HTML Elements for Automation page
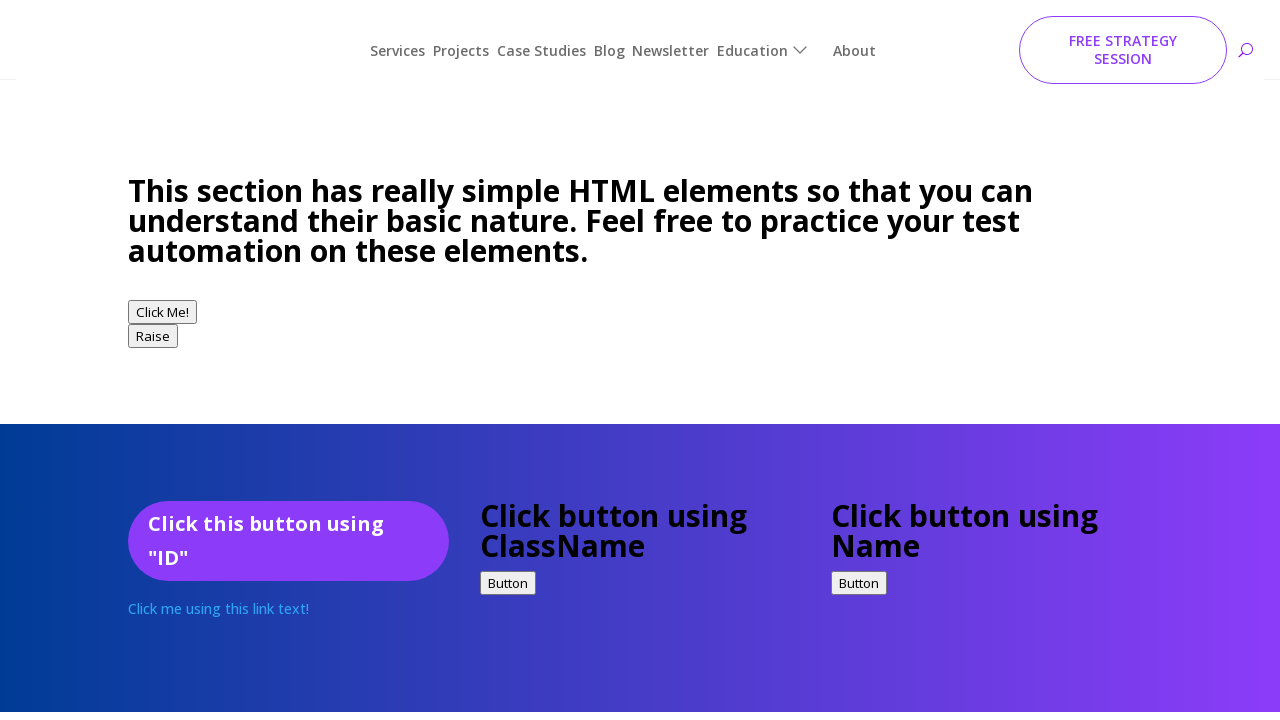

Located link element by ID '#simpleElementsLink' and scrolled into view
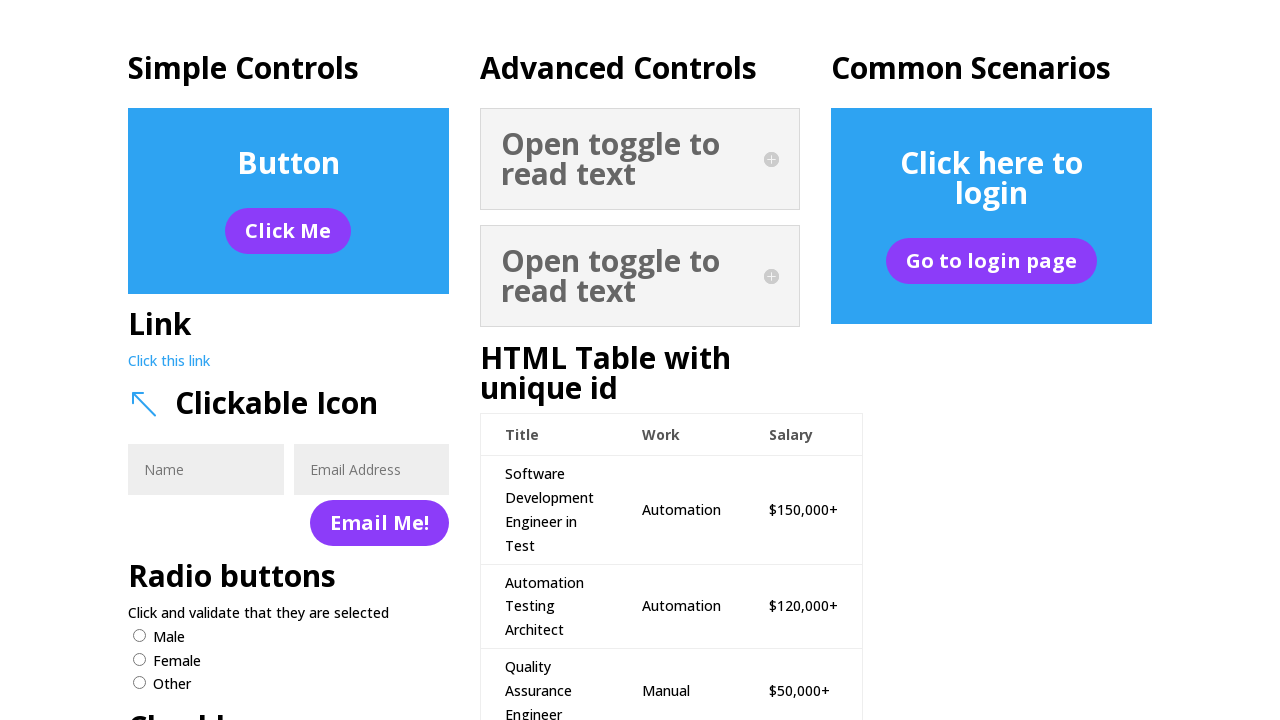

Located link element by link text 'Click this link' and scrolled into view
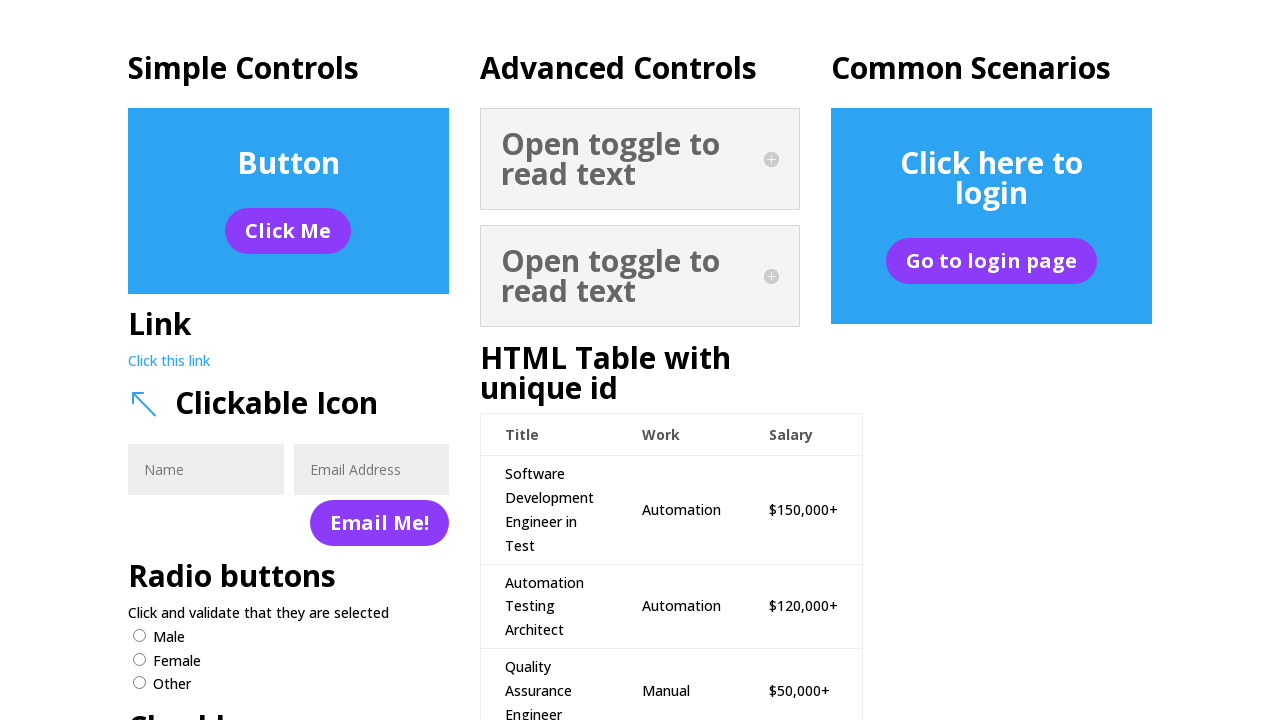

Located link element by name attribute 'clickableLink' and scrolled into view
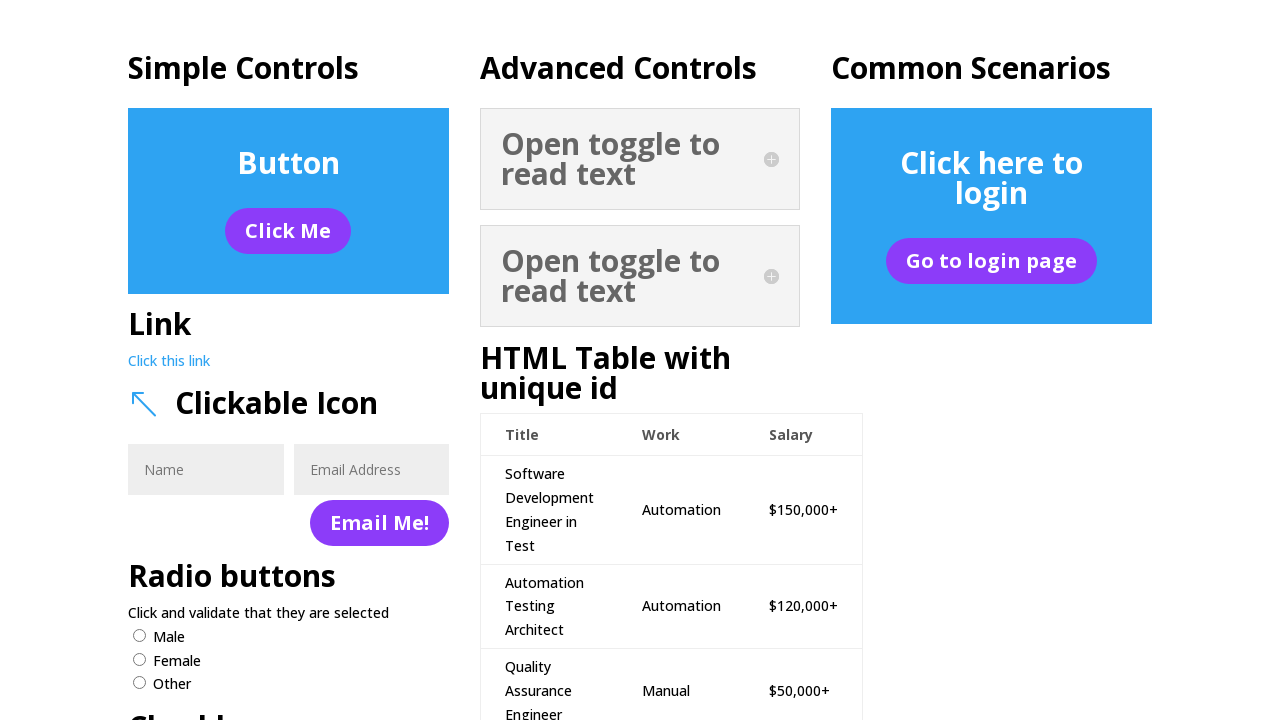

Located link element by partial link text 'Click this lin' and scrolled into view
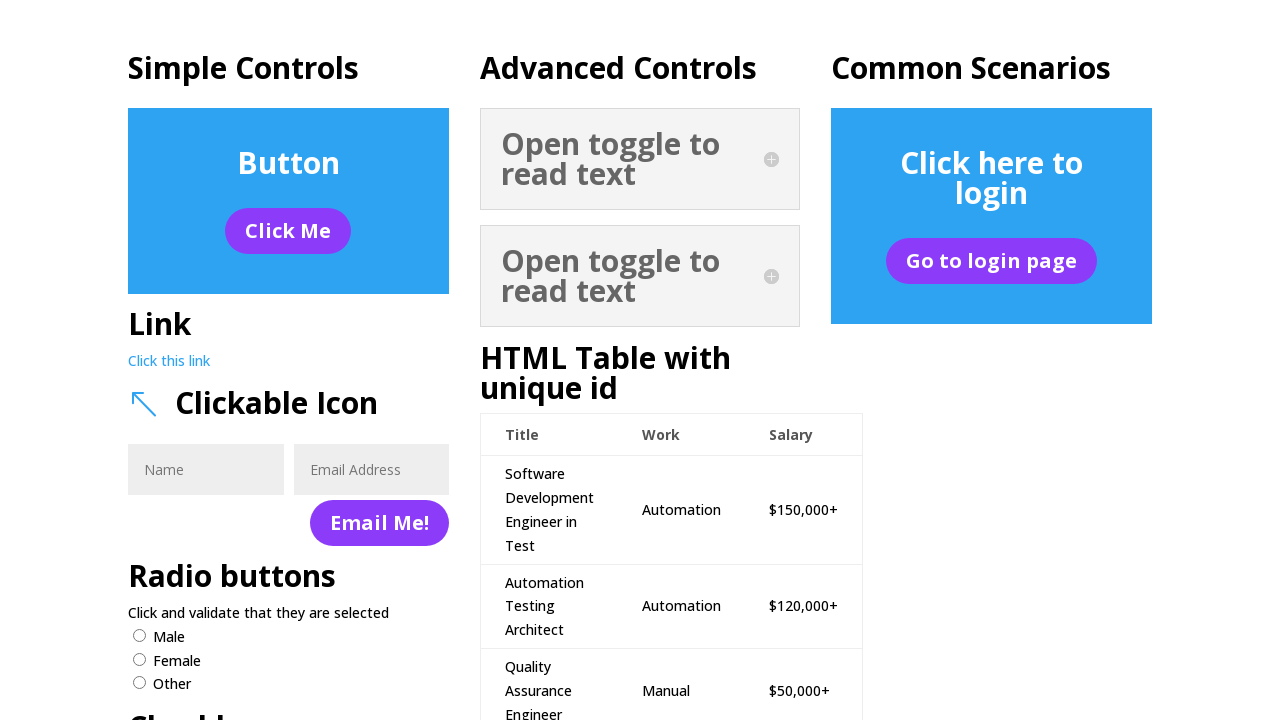

Located first anchor tag element and scrolled into view
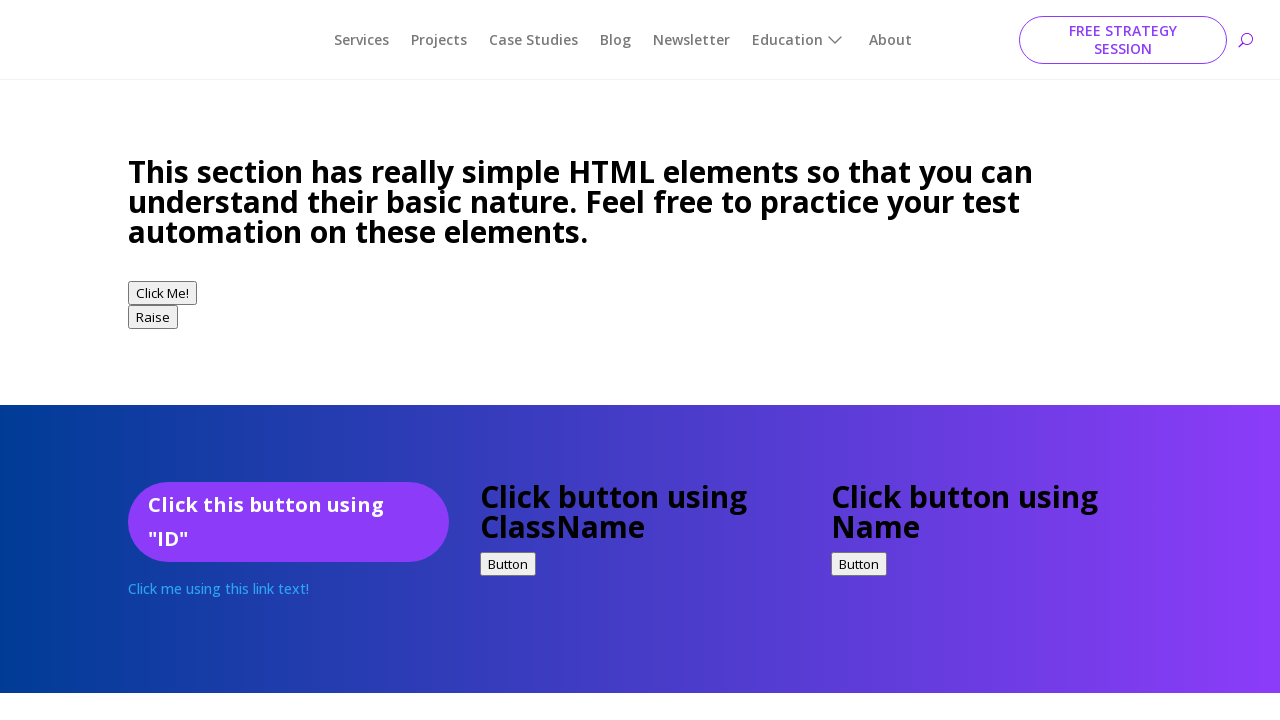

Located link element by CSS selector 'css=#simpleElementsLink' and scrolled into view
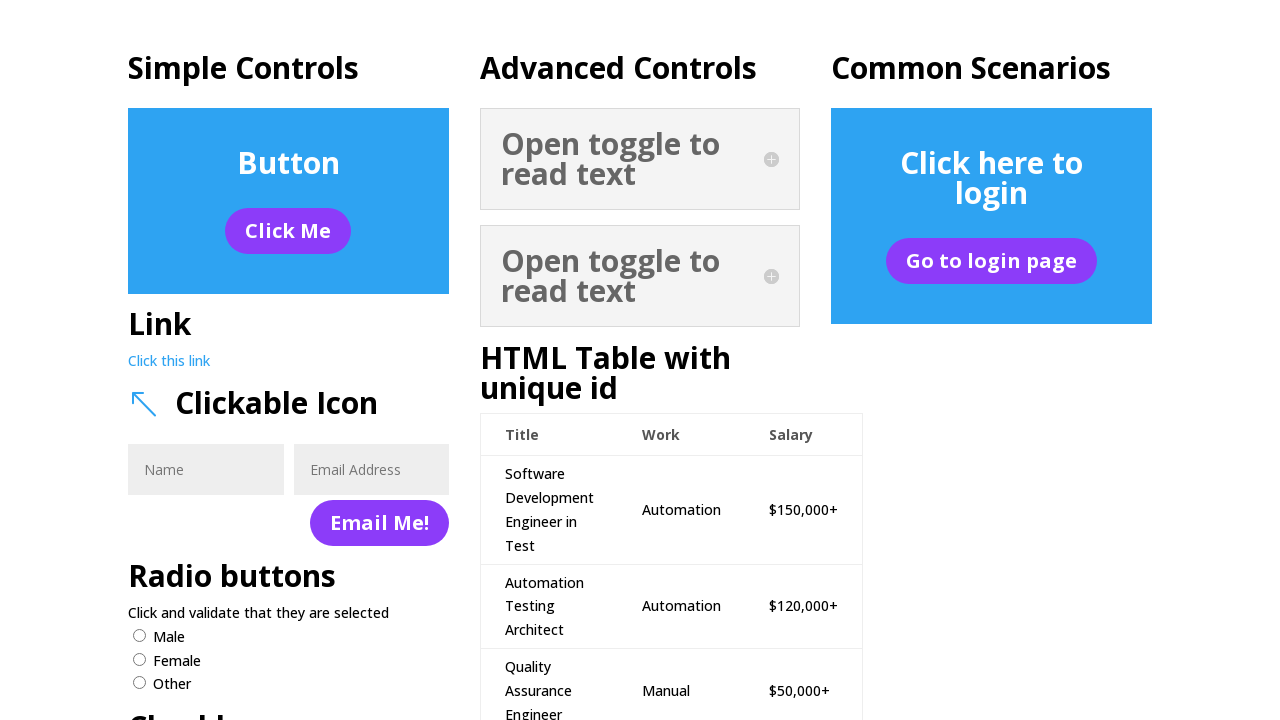

Located link element by XPath '//*[@id='simpleElementsLink']' and scrolled into view
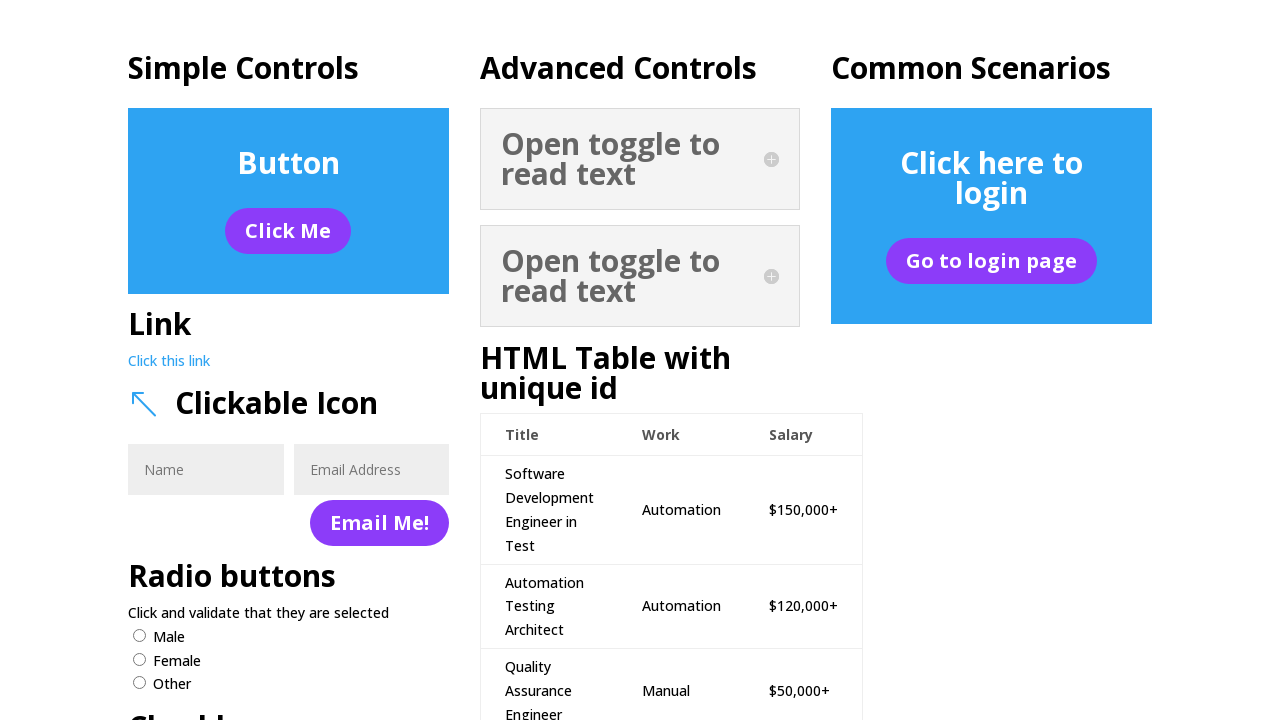

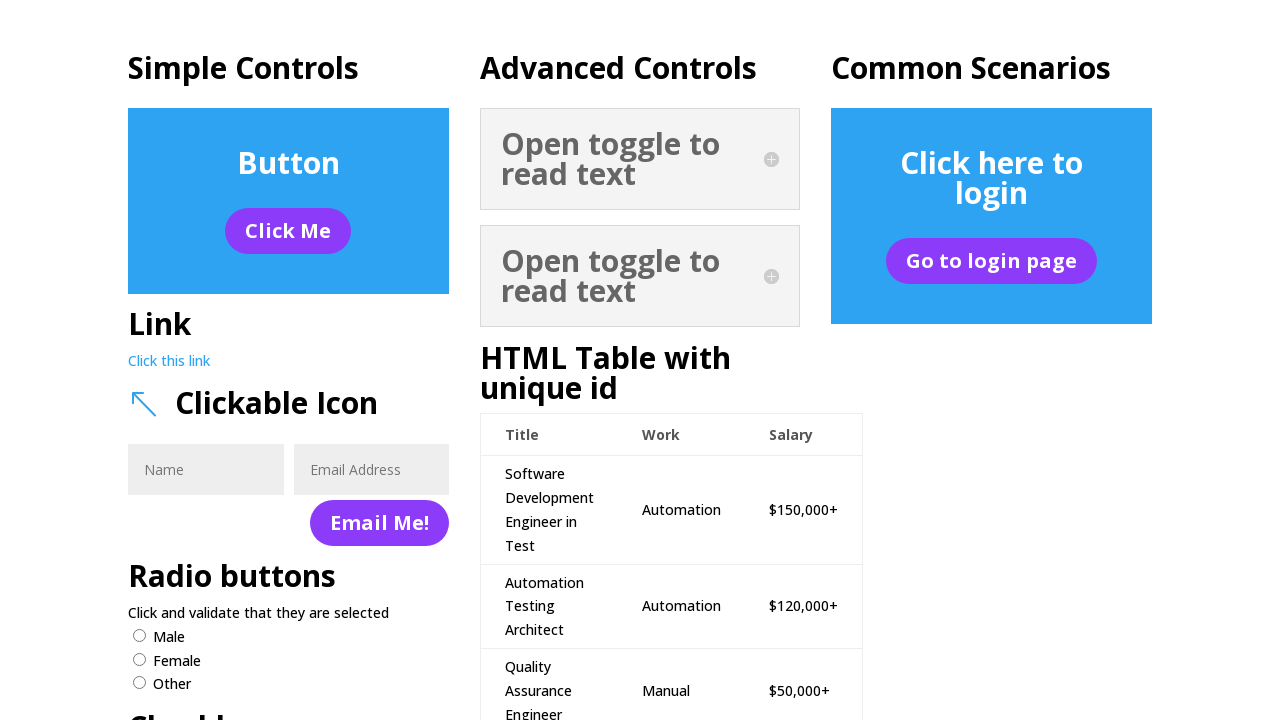